Tests the add/remove elements functionality by clicking the Add Element button, verifying the Delete button appears, then removing it and verifying the heading is still visible

Starting URL: https://the-internet.herokuapp.com/add_remove_elements/

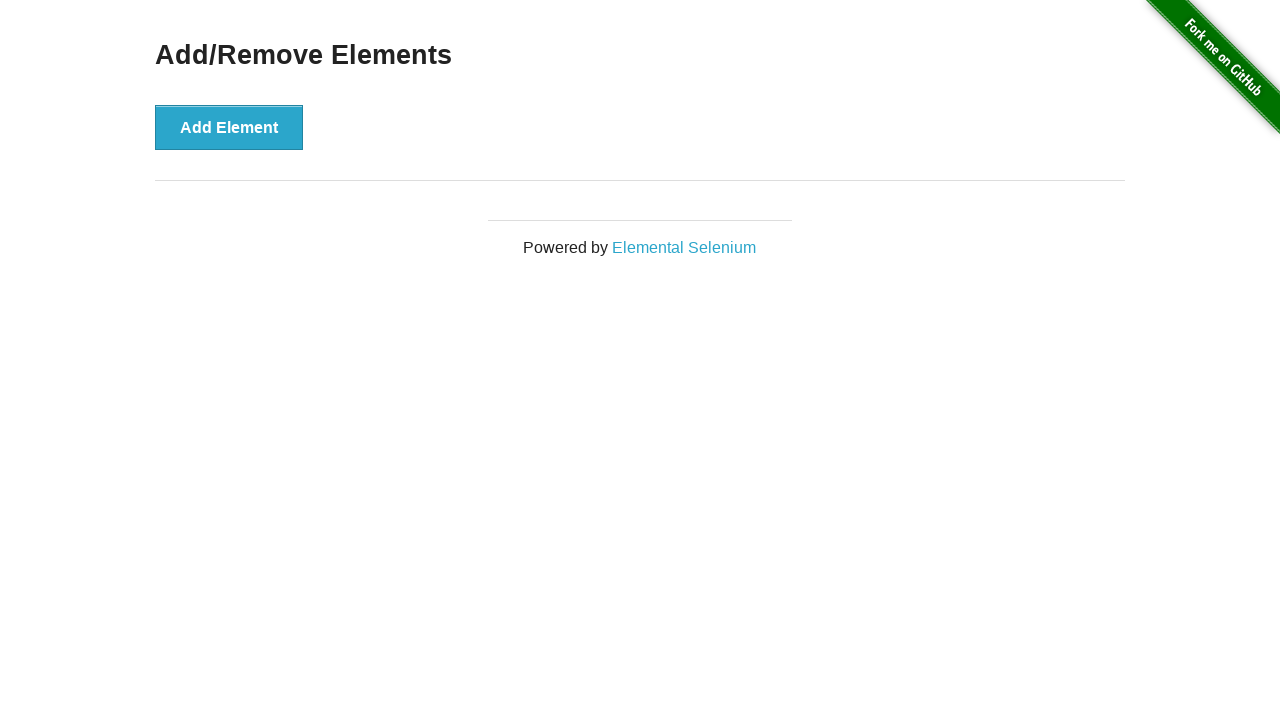

Clicked the Add Element button at (229, 127) on button[onclick='addElement()']
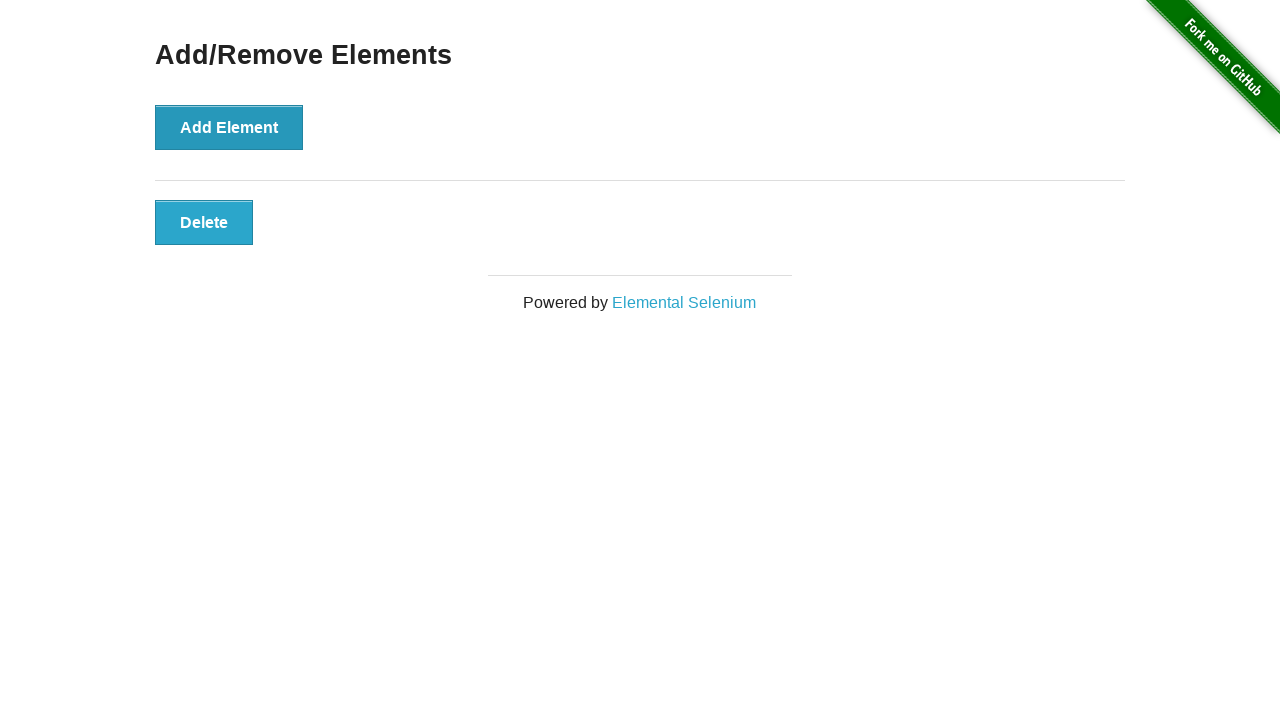

Verified Delete button is visible
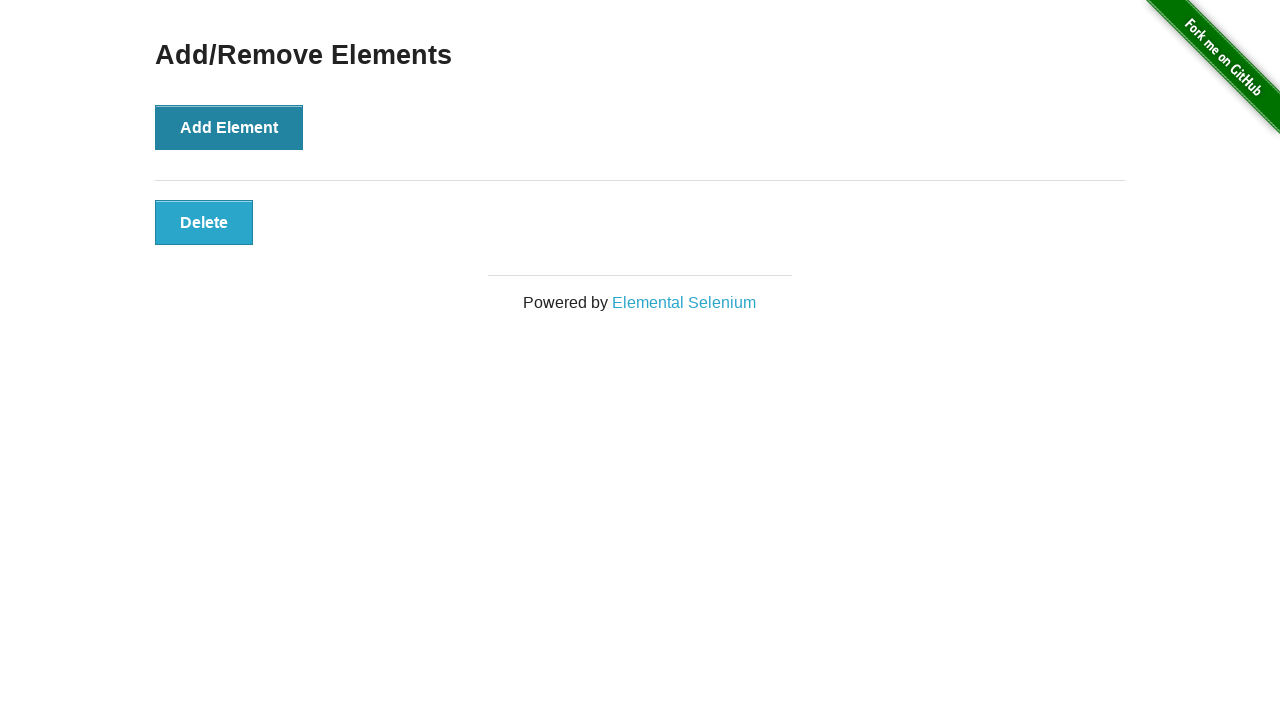

Clicked the Delete button to remove the element at (204, 222) on button.added-manually
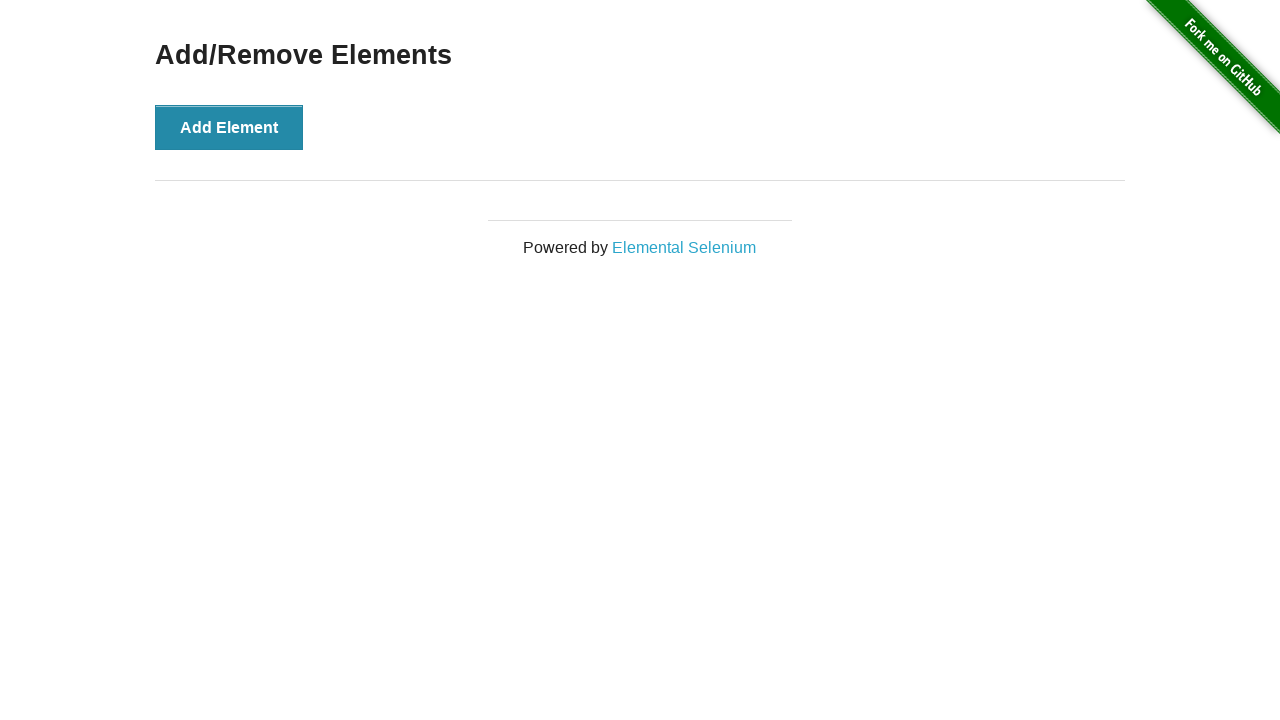

Verified Add/Remove Elements heading is still visible
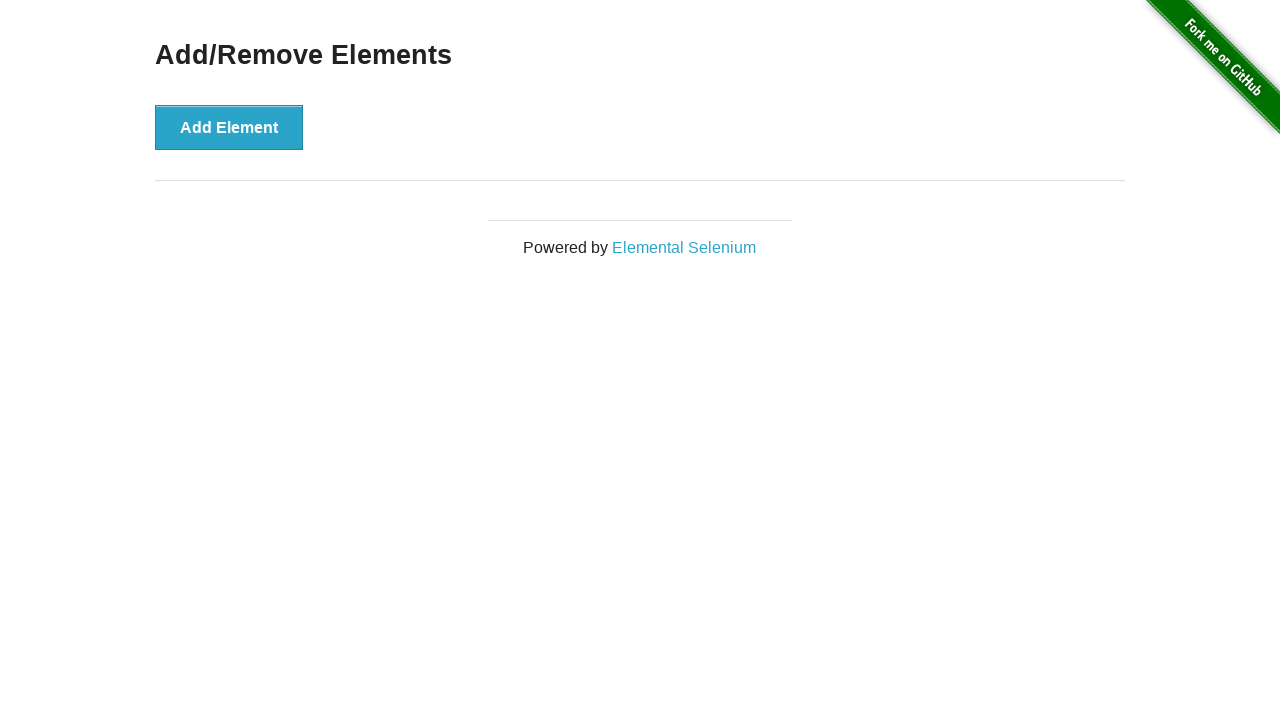

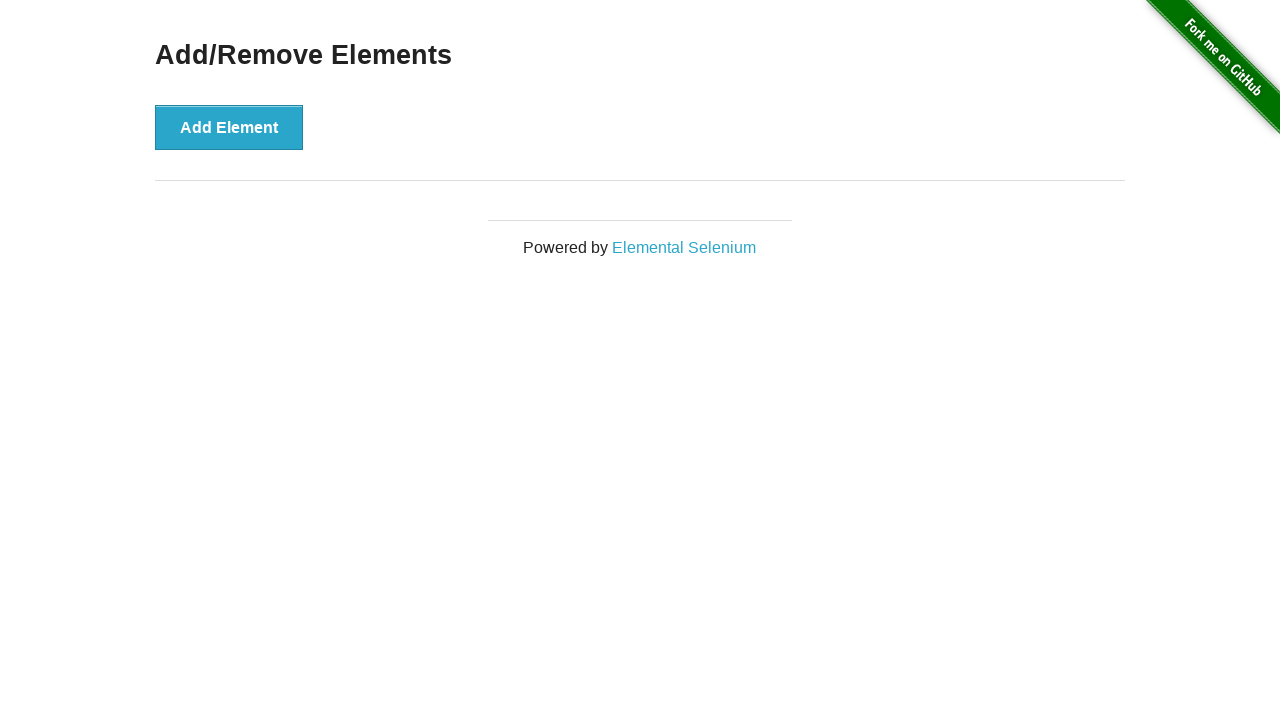